Tests dynamic content loading by clicking a Start button and waiting for a "Hello World!" message to appear

Starting URL: http://przyklady.javastart.pl:8095/dynamic_loading/2

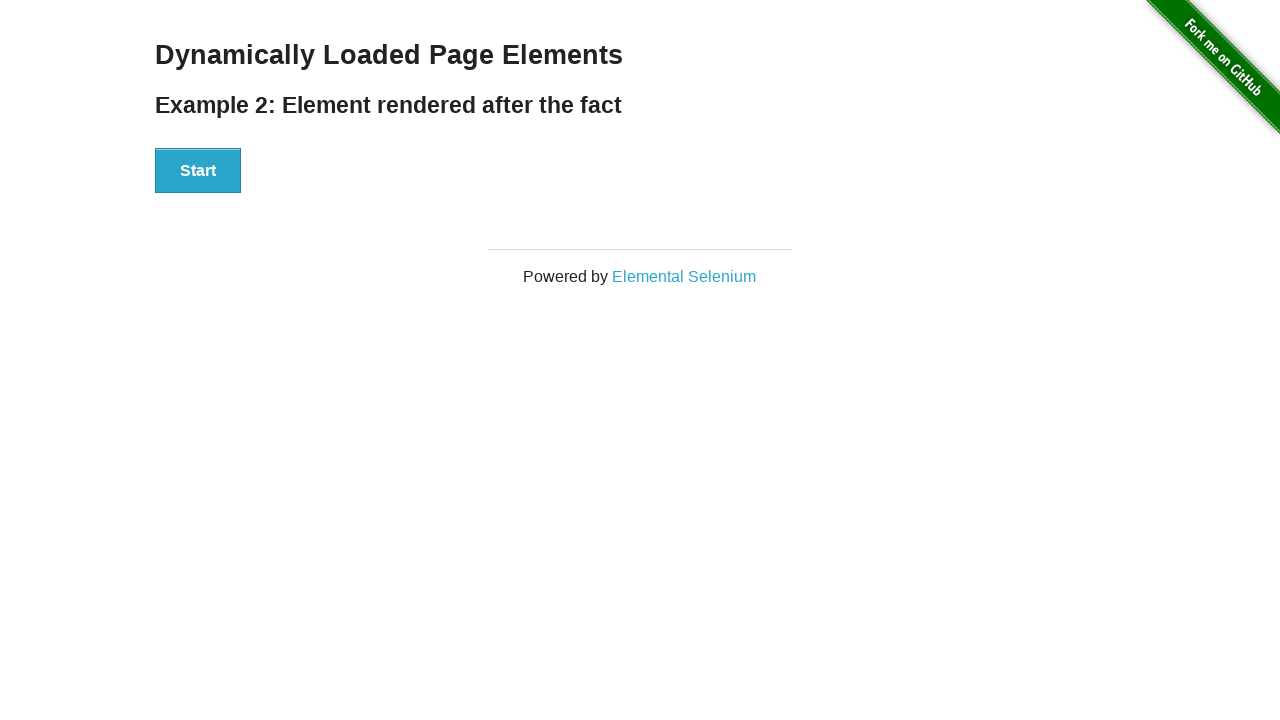

Clicked the Start button to trigger dynamic content loading at (198, 171) on xpath=//button[contains(text(),'Start')]
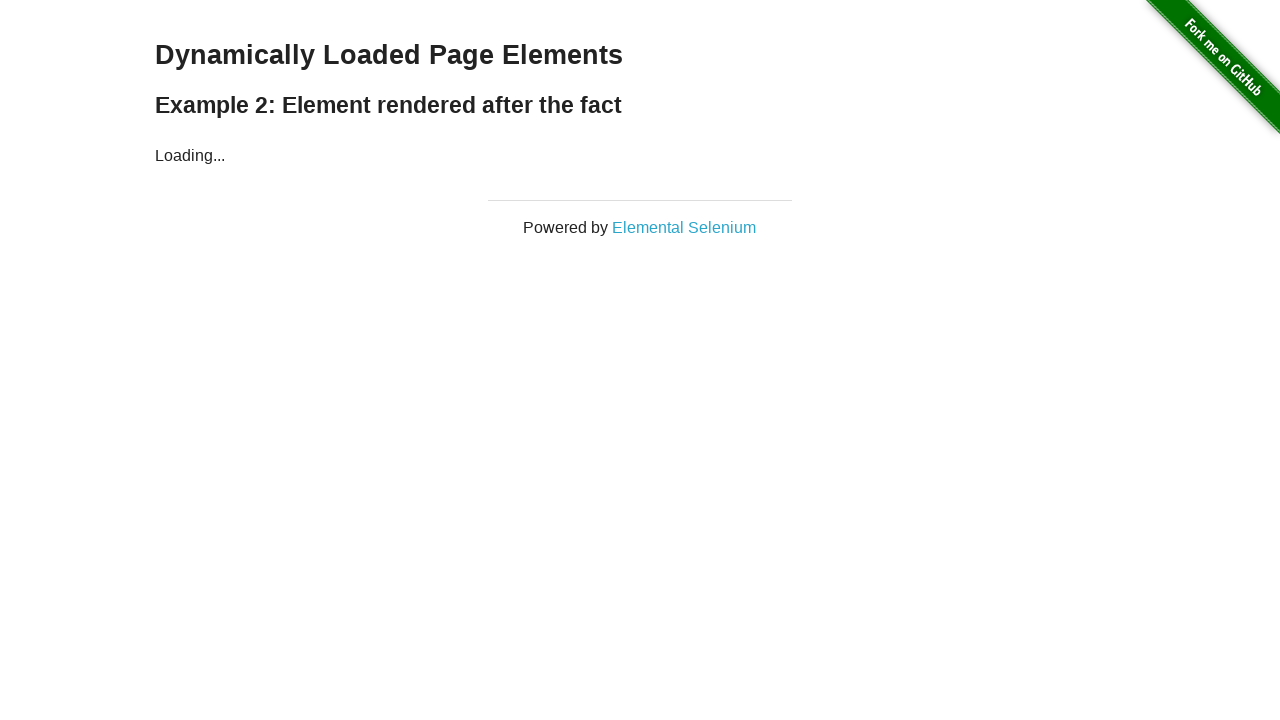

Waited for 'Hello World!' message to appear and become visible
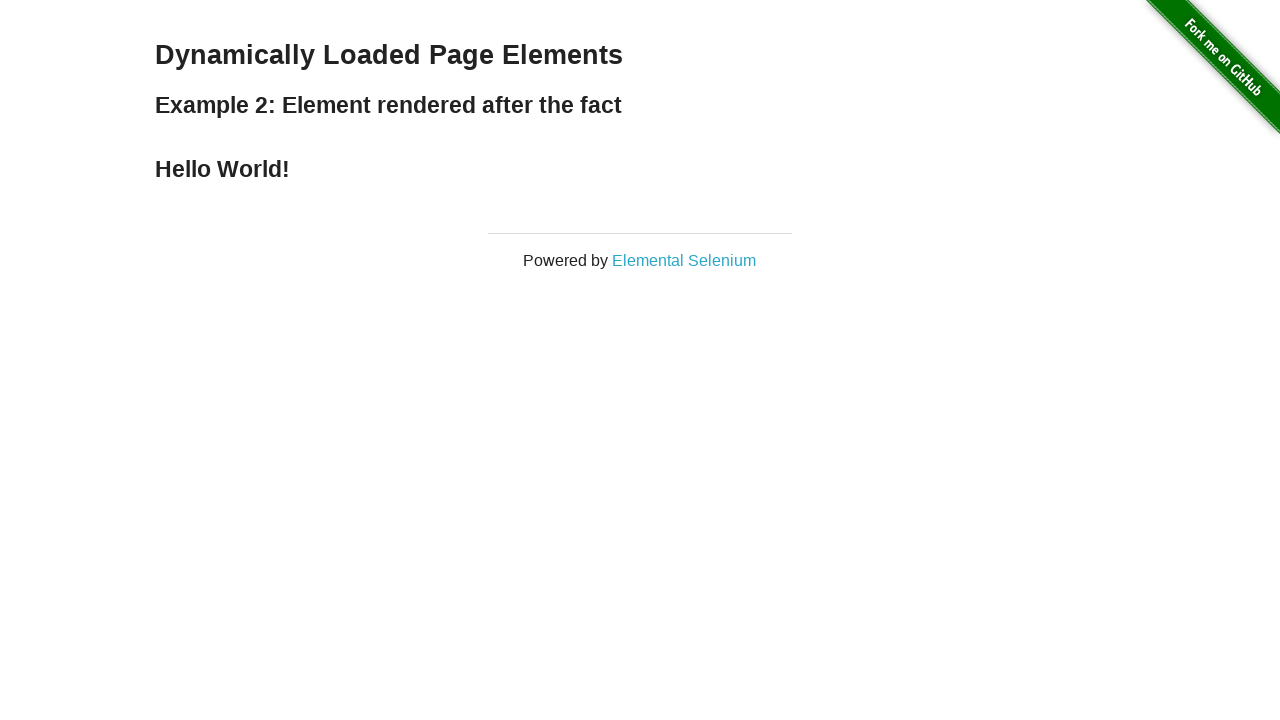

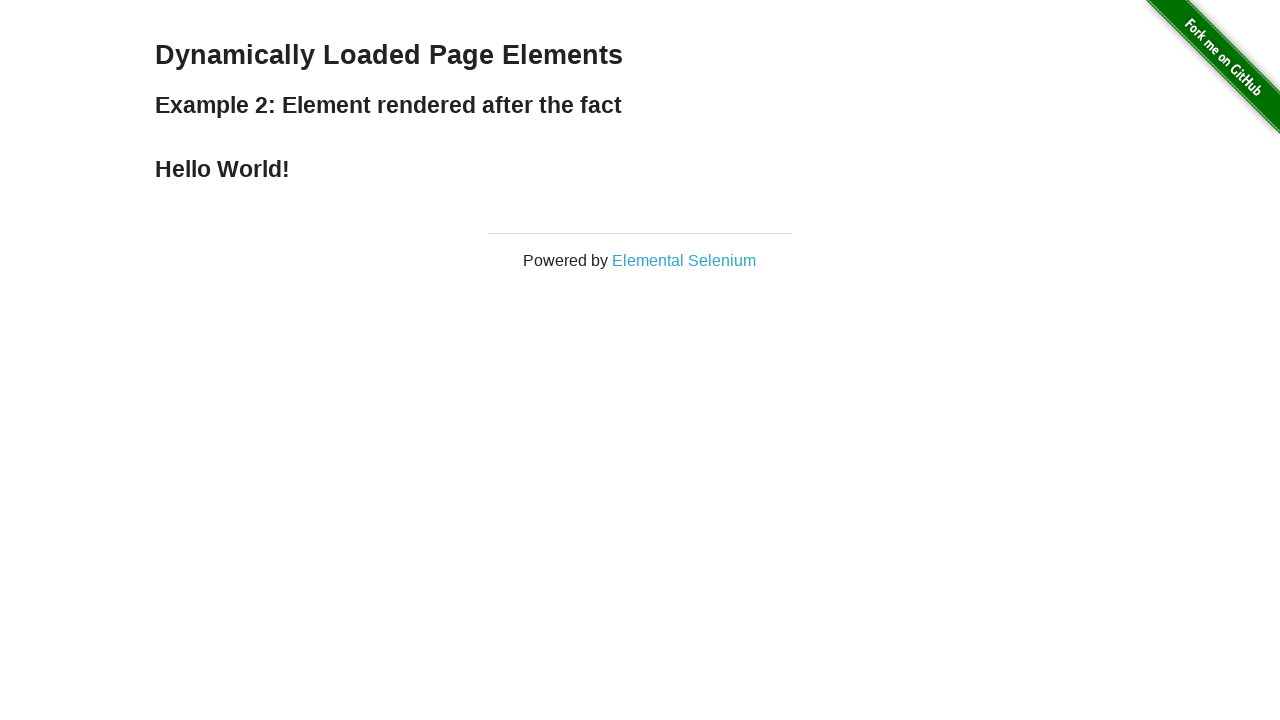